Tests the text box form by filling in the username field with a text value

Starting URL: https://demoqa.com/text-box

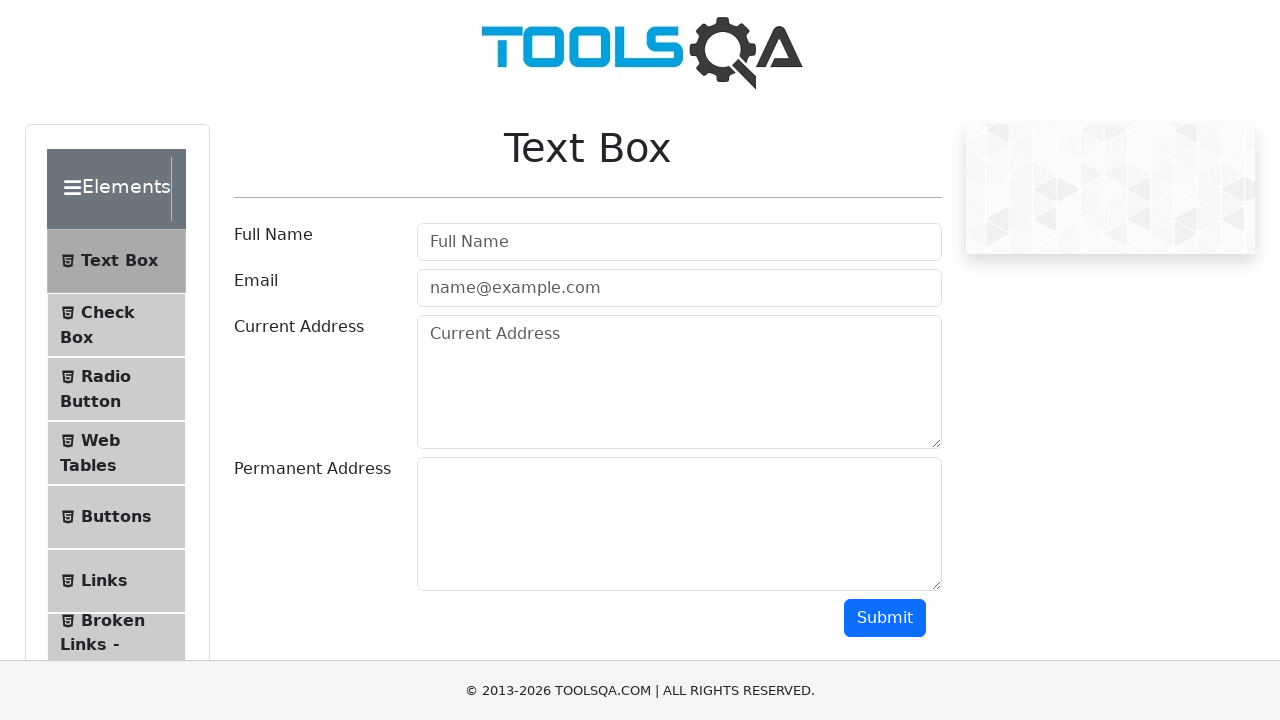

Filled username field with 'hello There' on input#userName
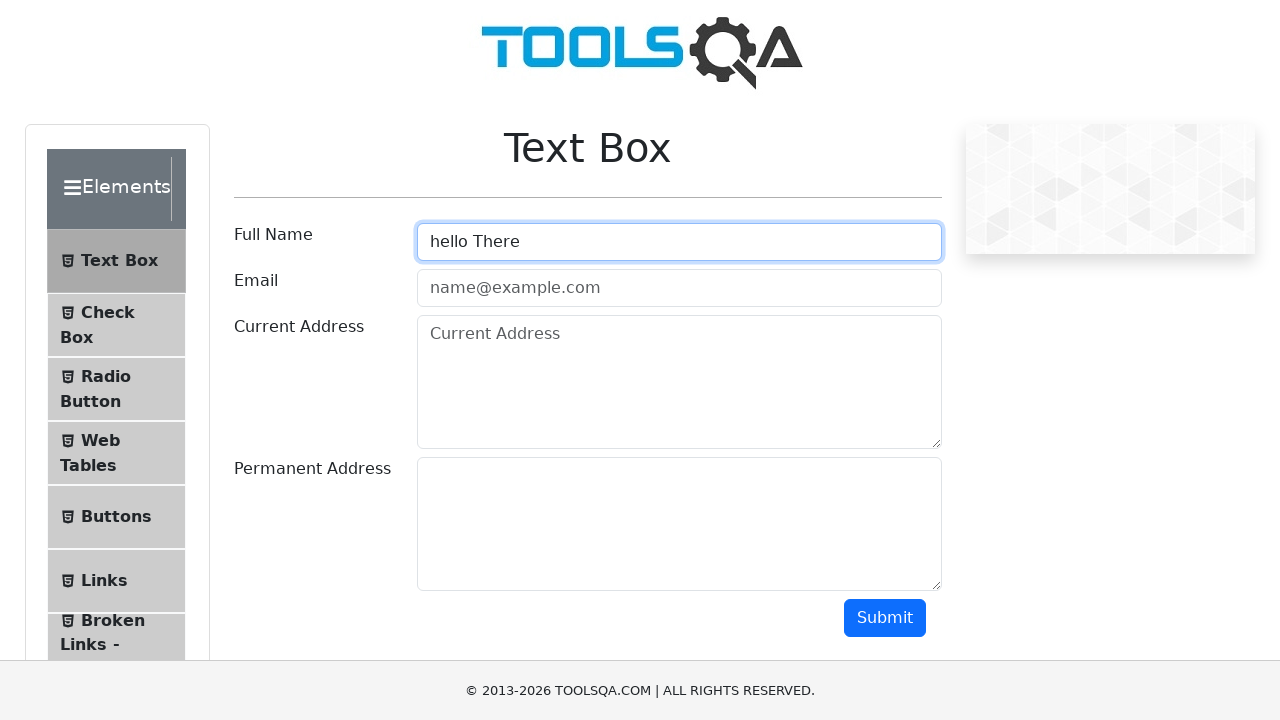

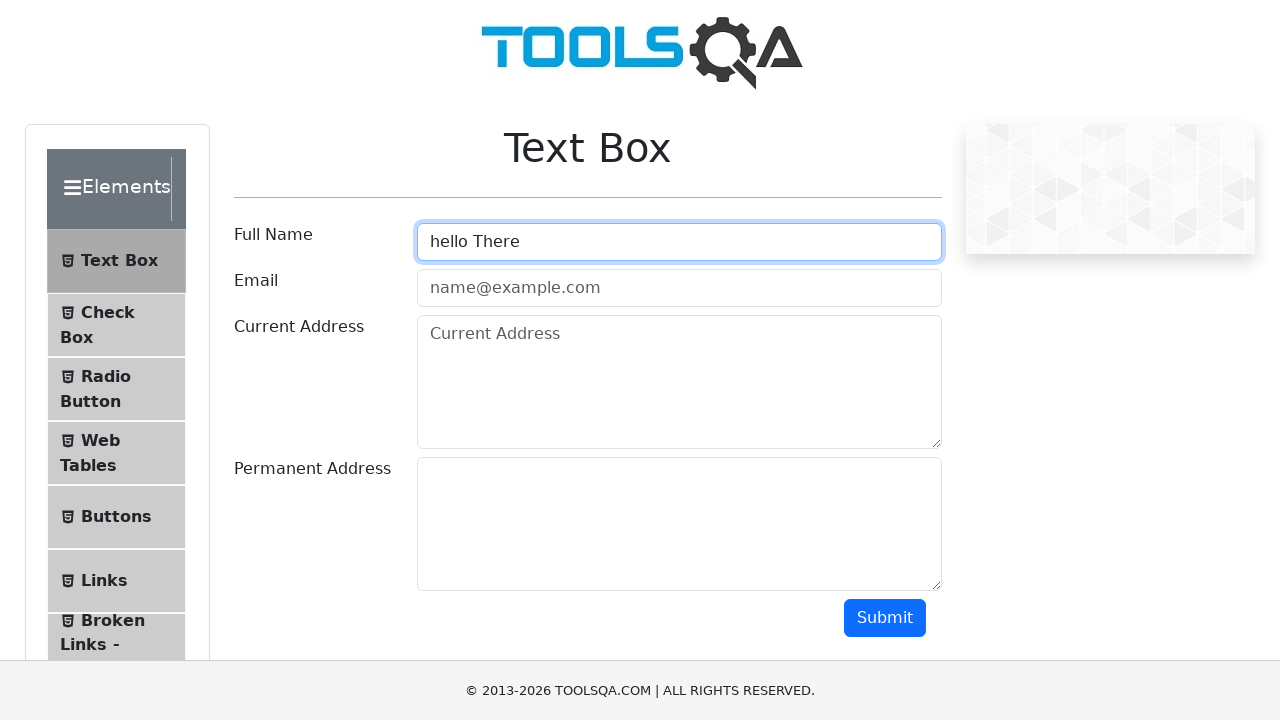